Tests a JavaScript prompt alert by entering text, accepting the dialog, and verifying the entered text is displayed

Starting URL: https://the-internet.herokuapp.com/javascript_alerts

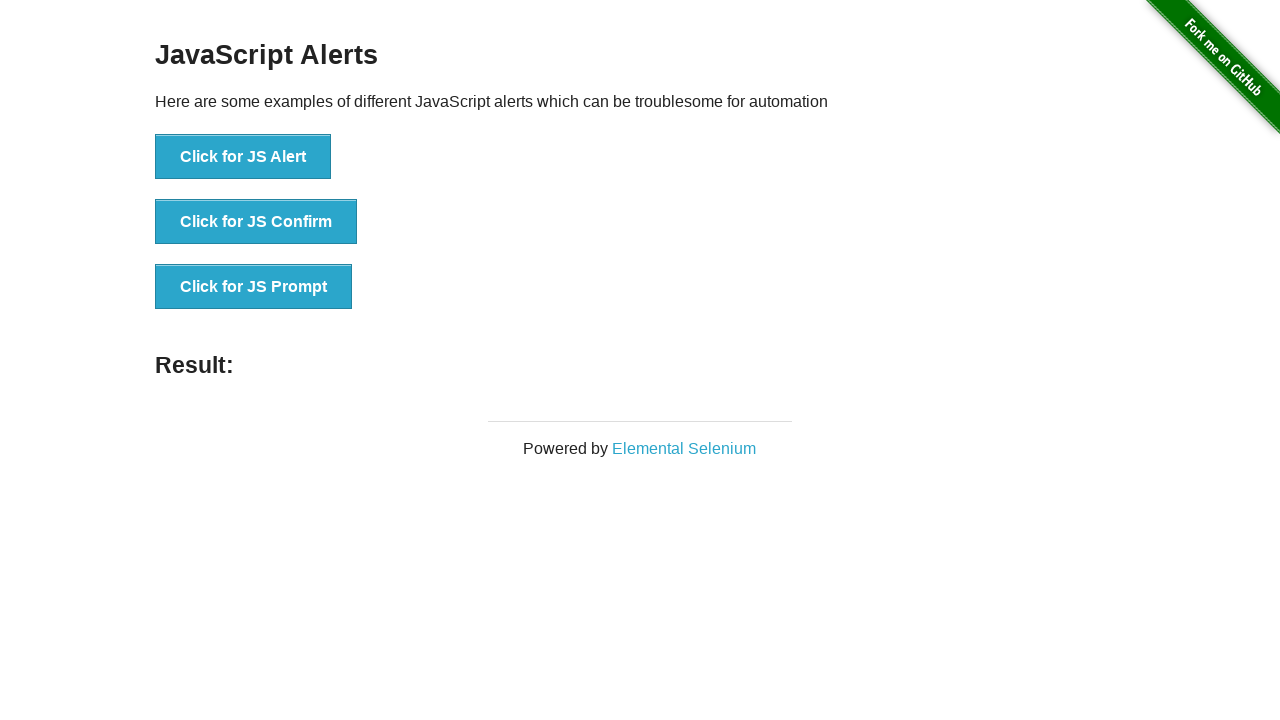

Set up dialog handler to accept prompt with text 'test'
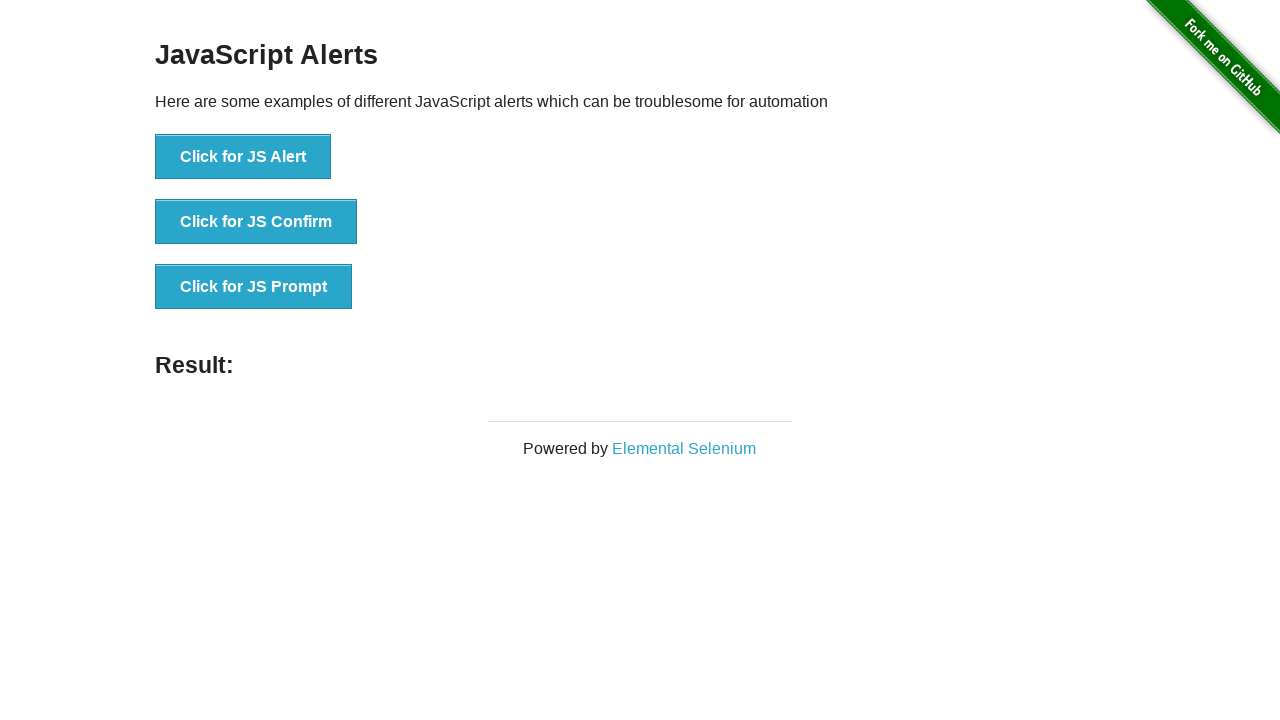

Clicked the JS Prompt button to trigger the dialog at (254, 287) on xpath=//button[contains(text(),'JS Prompt')]
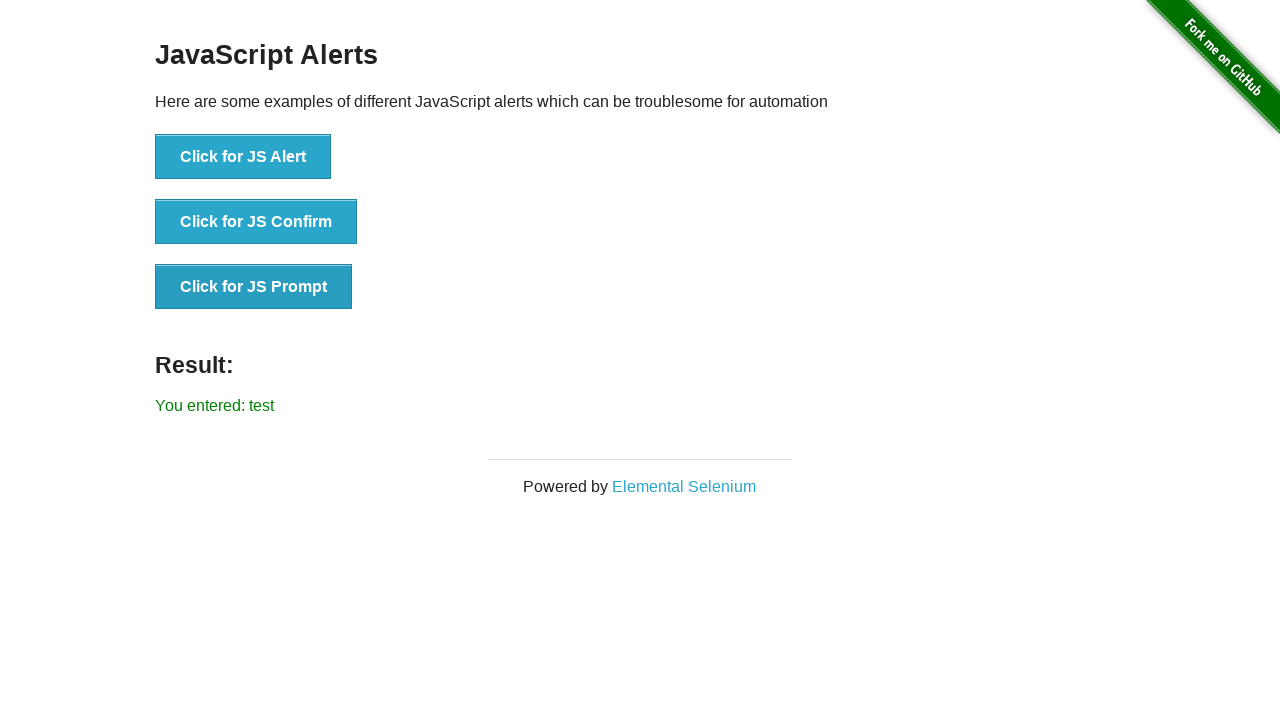

Waited for result element to appear after accepting prompt
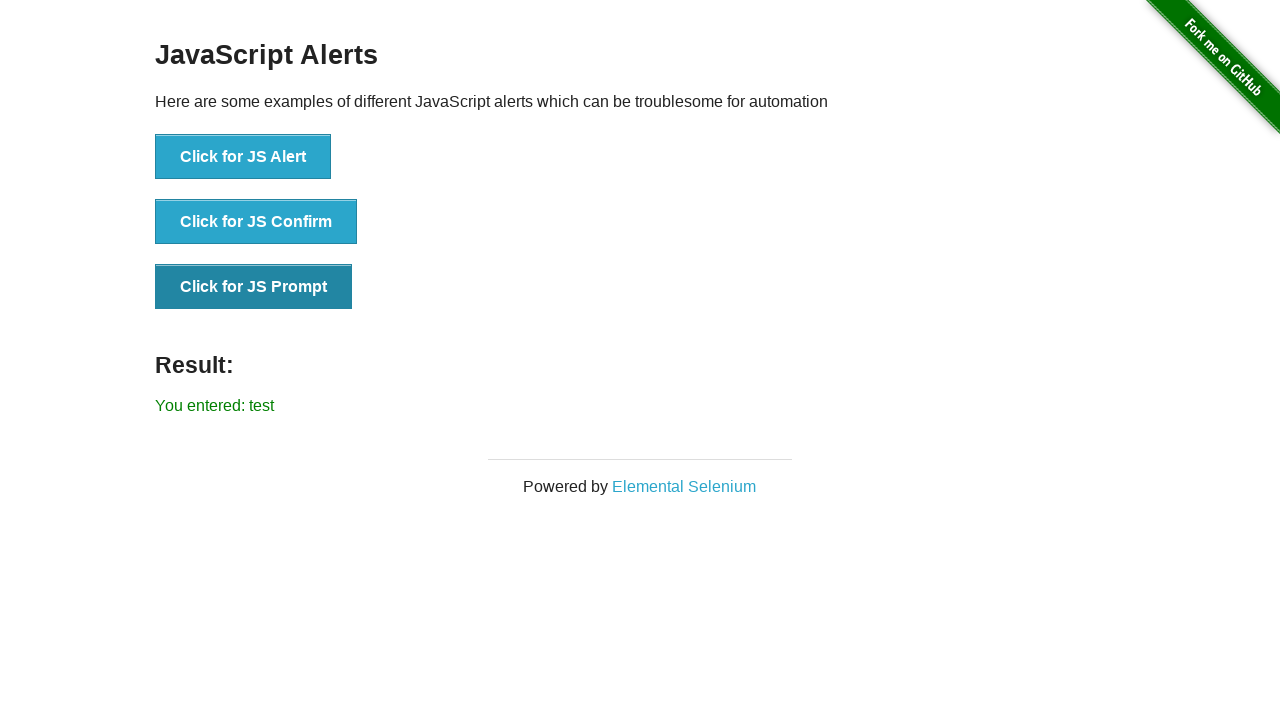

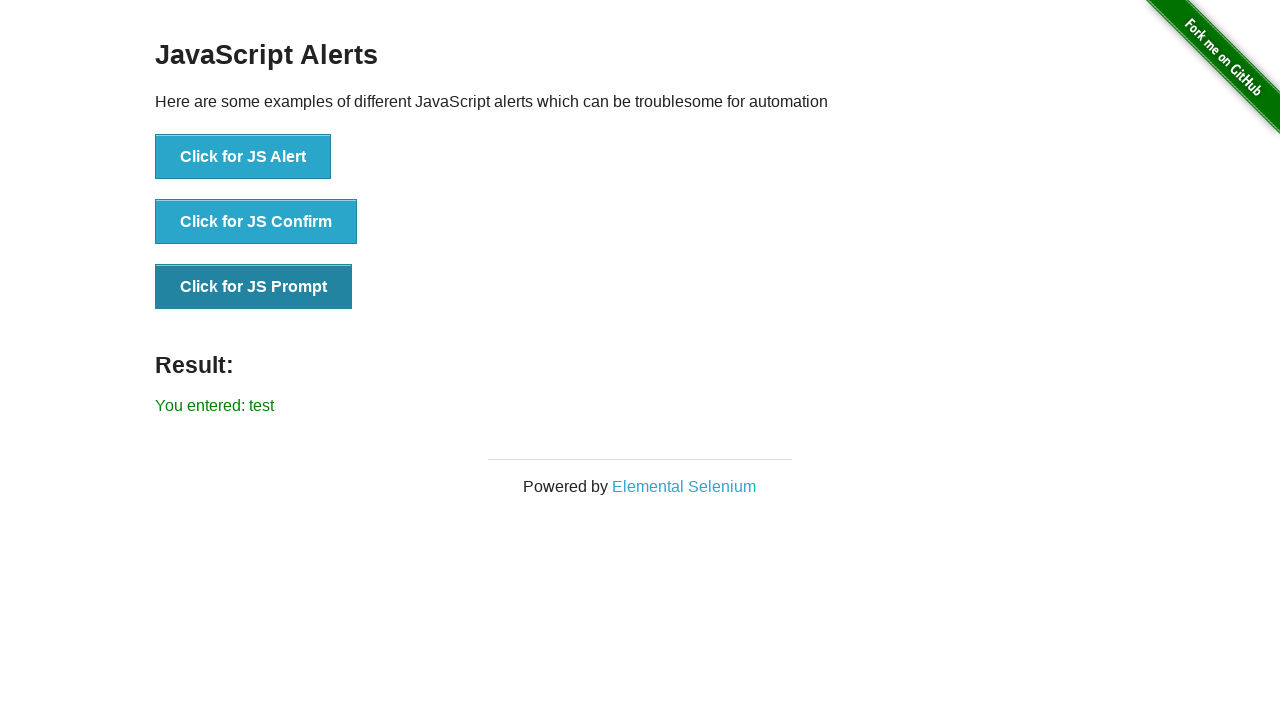